Tests W3Schools tryit editor by switching to the result iframe, clicking a button, then interacting with the editor's theme and orientation controls.

Starting URL: https://www.w3schools.com/js/tryit.asp?filename=tryjs_myfirst

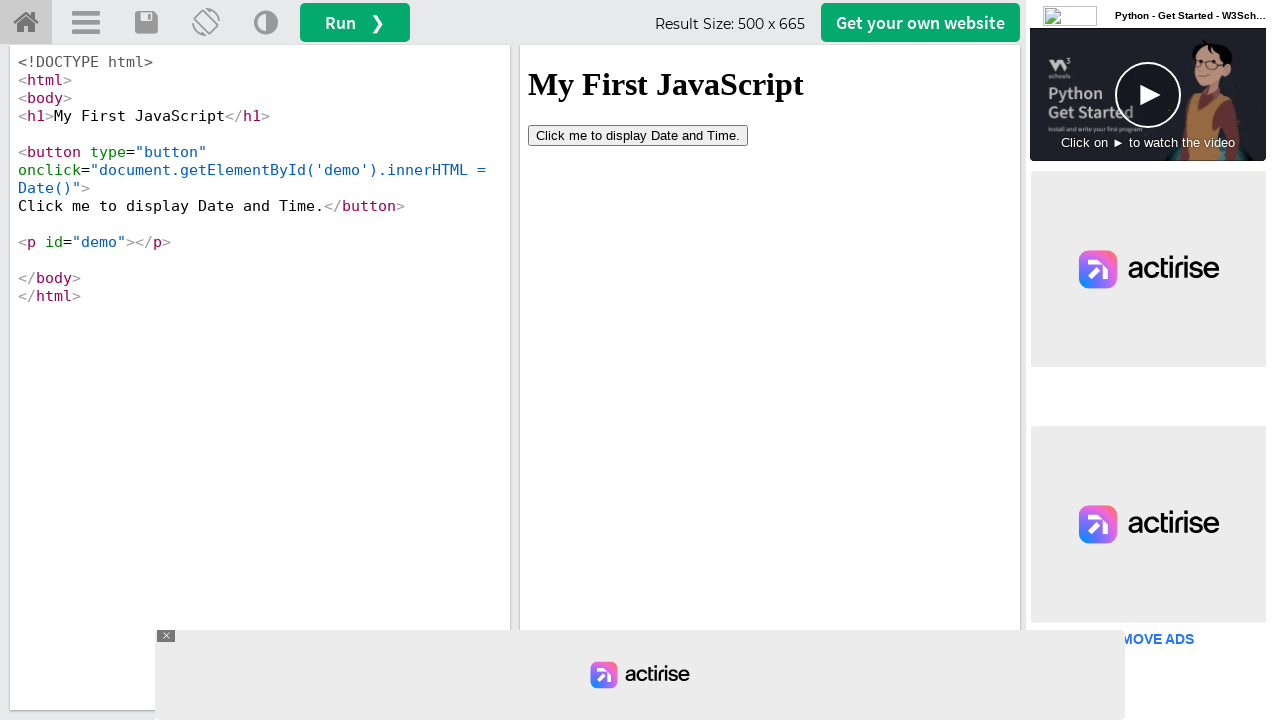

Switched to result iframe and clicked the button at (638, 135) on #iframeResult >> internal:control=enter-frame >> button[type='button']
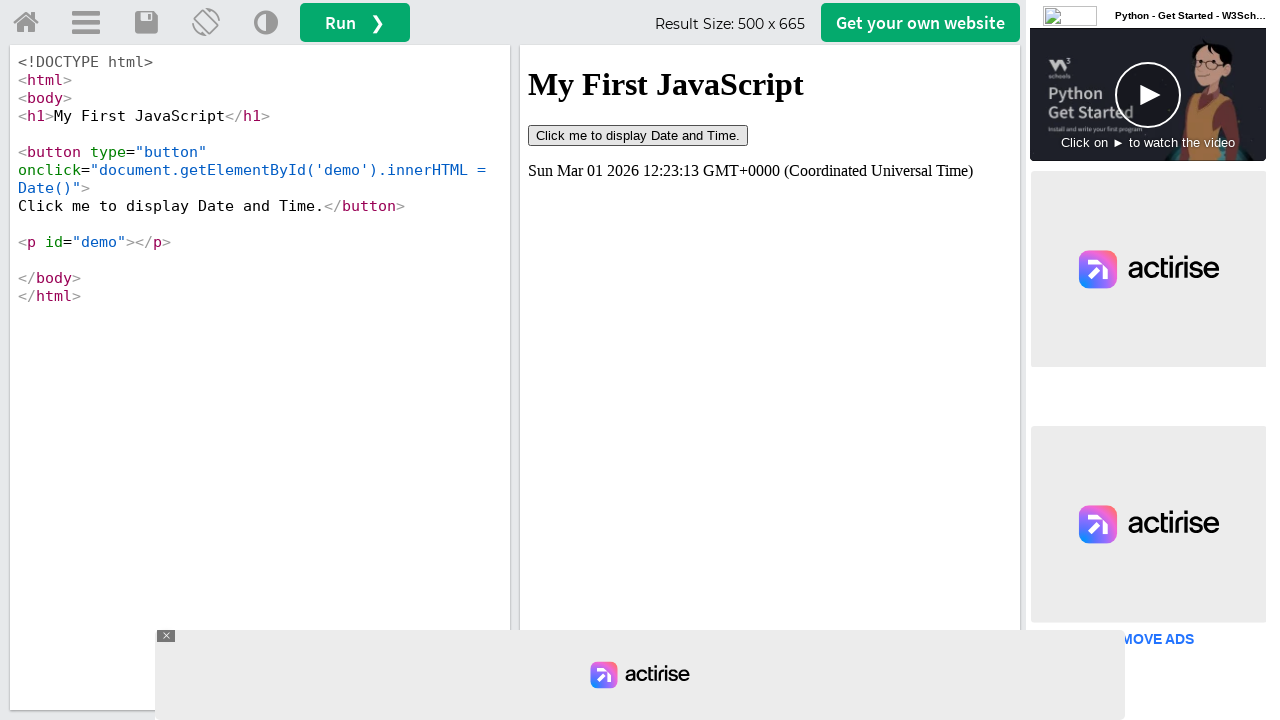

Clicked Change Theme button at (266, 23) on a[title='Change Theme']
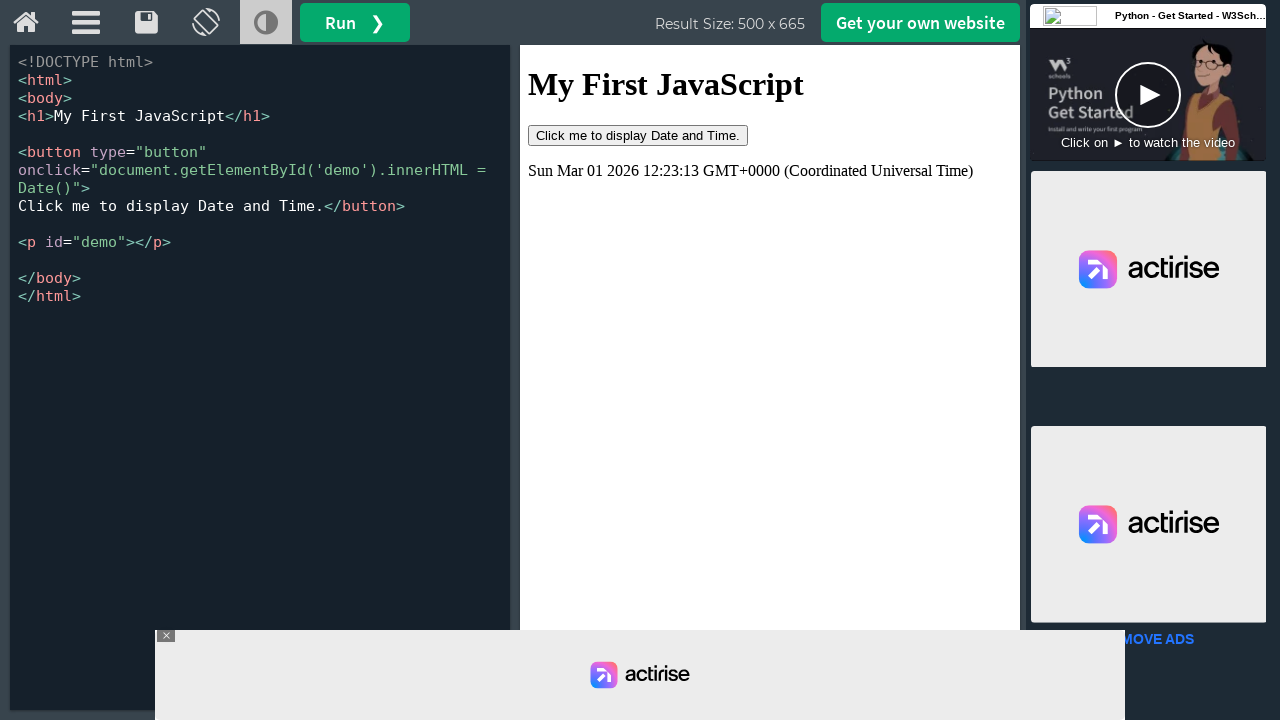

Clicked menu button at (86, 23) on #menuButton
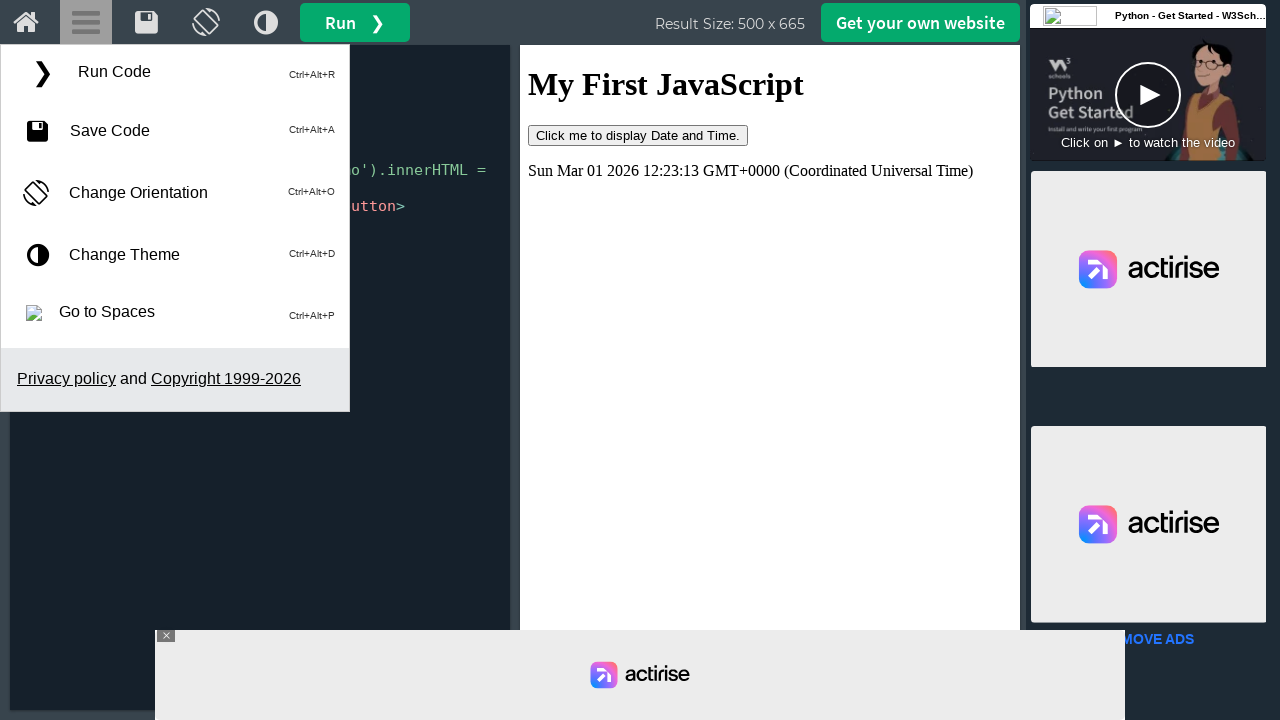

Waited for menu to appear
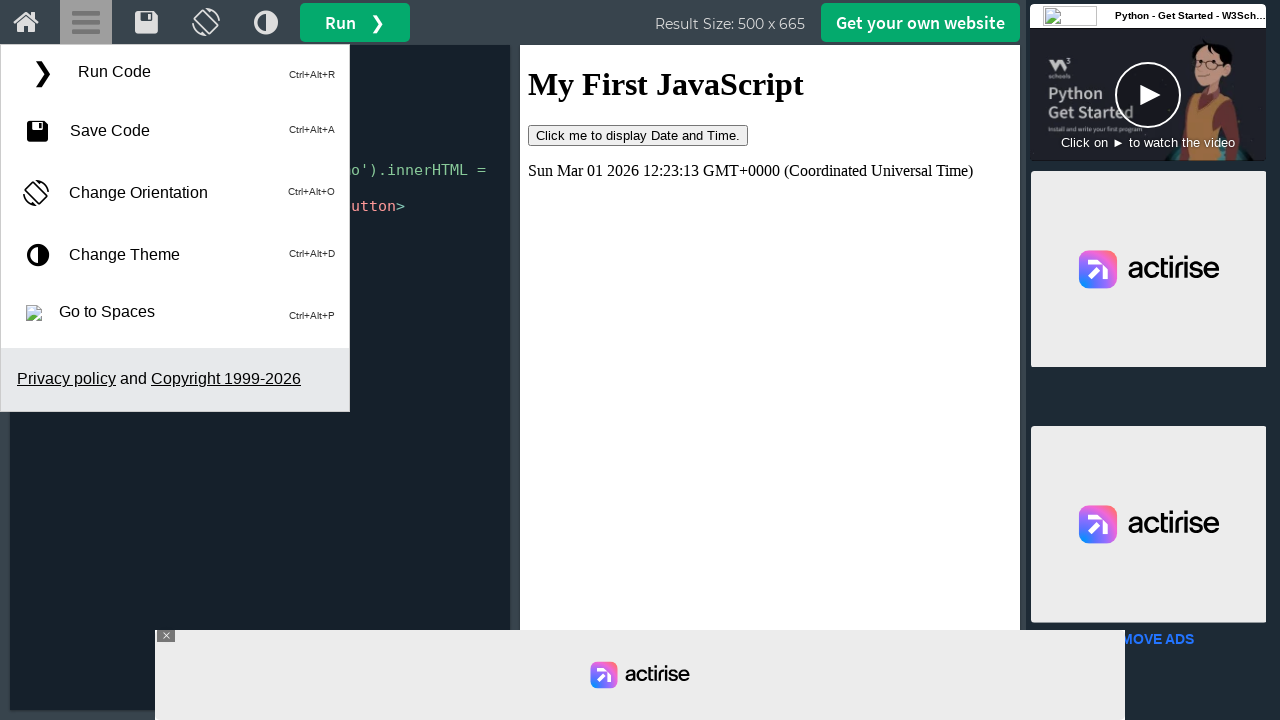

Clicked Change Orientation option at (138, 192) on span:text('Change Orientation')
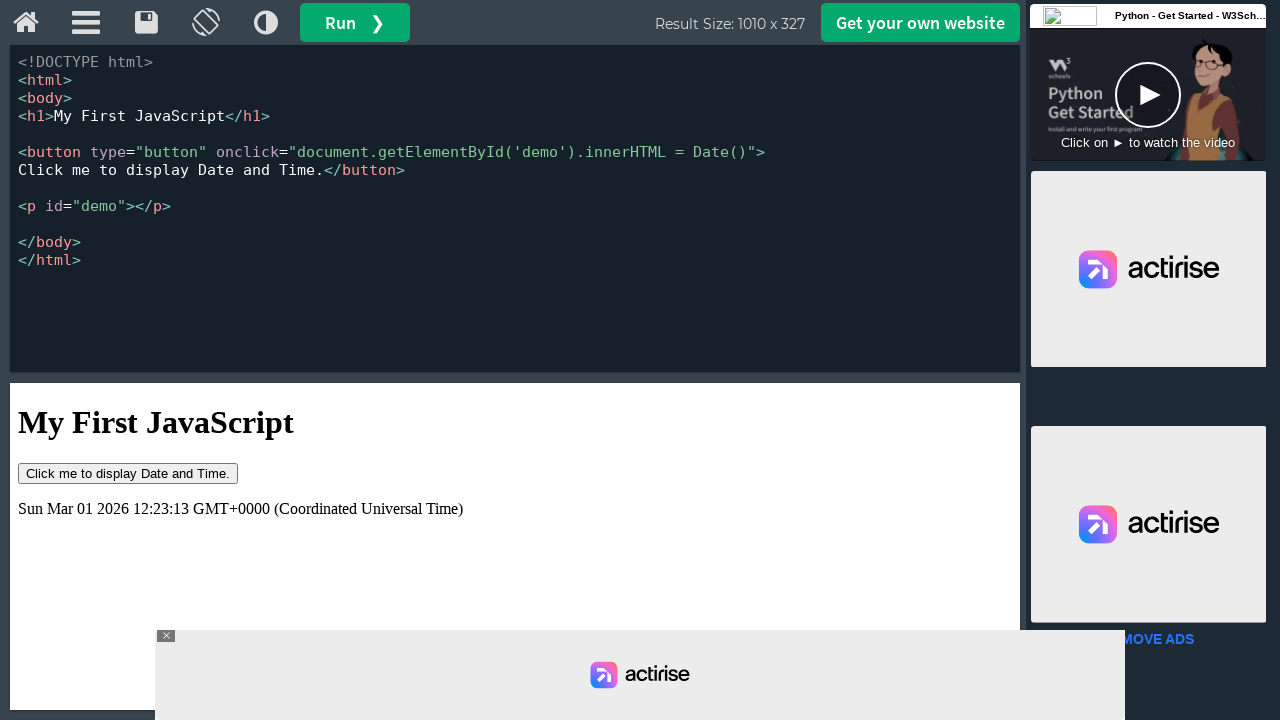

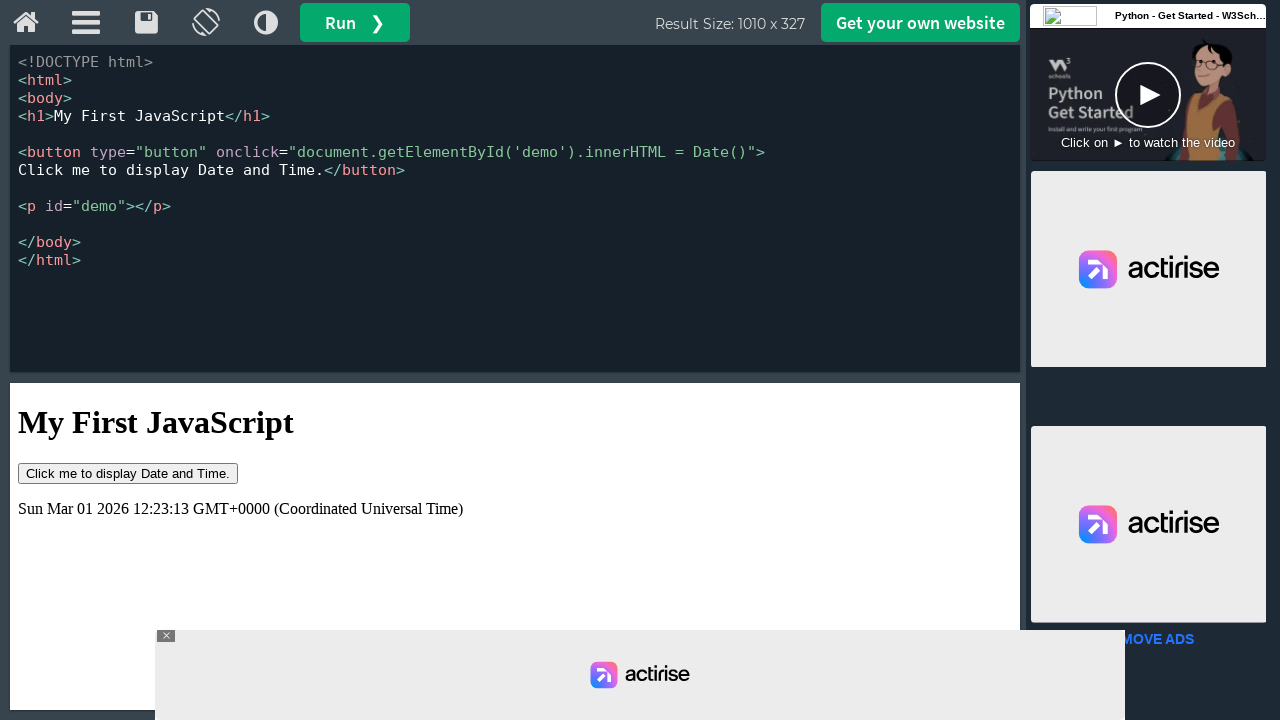